Tests the search functionality on a Latvian fitness store website by searching for a random product from a predefined list and verifying the search results contain the expected product.

Starting URL: https://fitnesaveikals.lv/

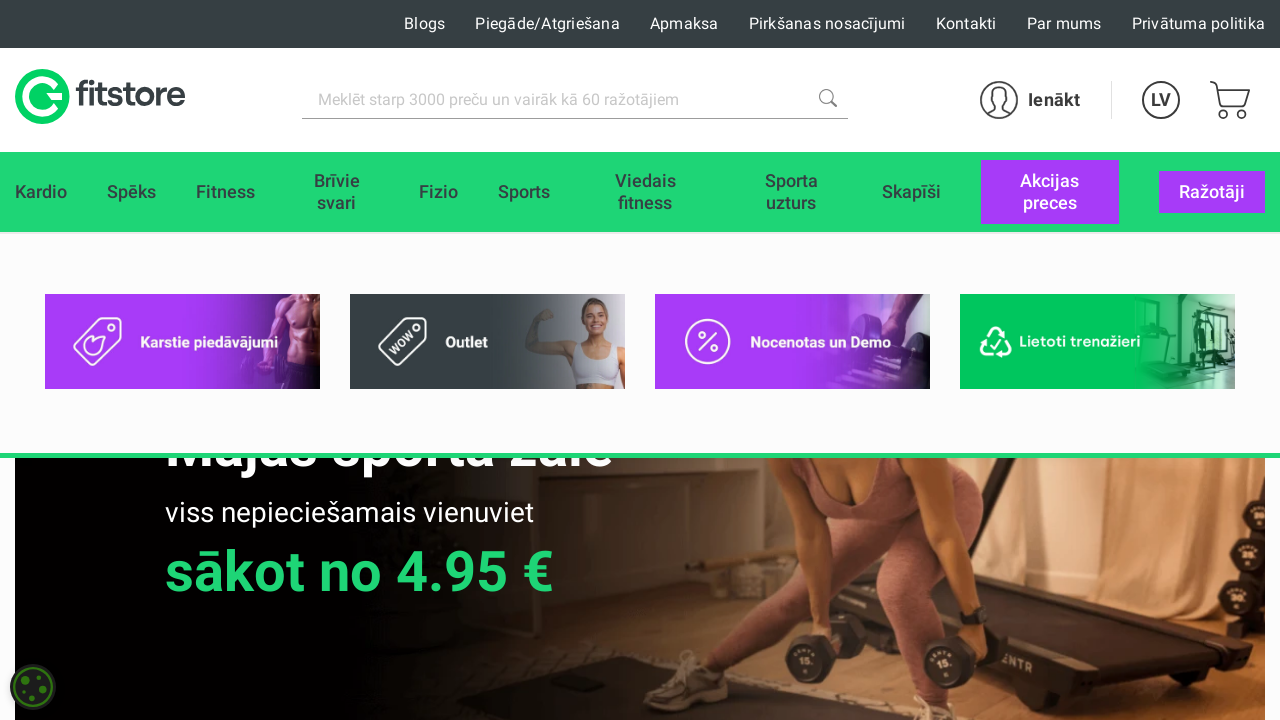

Small dialog popup not found
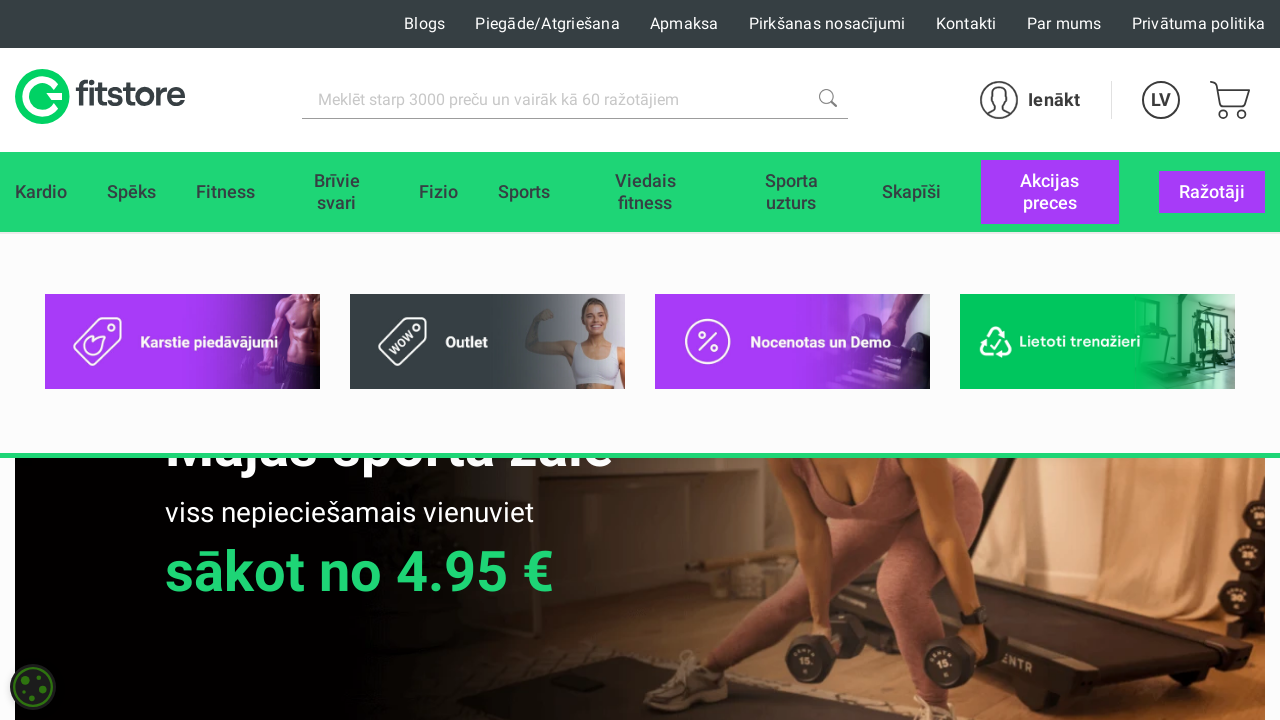

Bottom banner not found
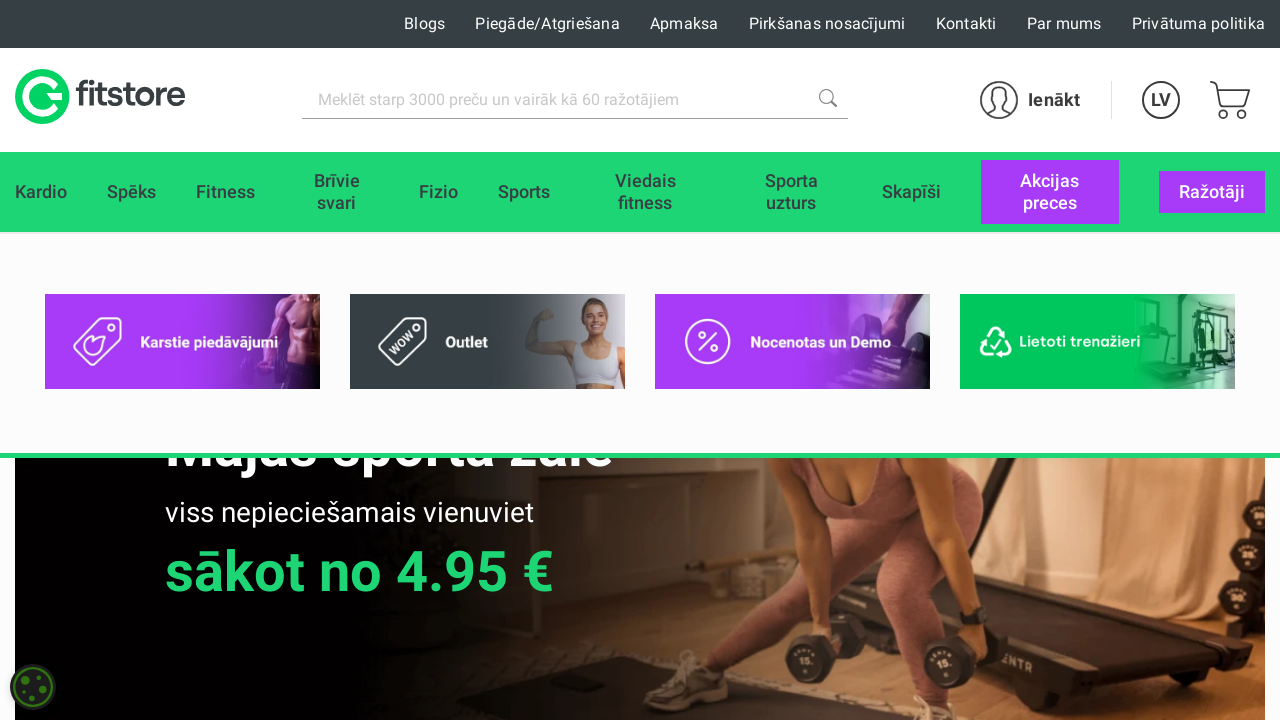

Selected search term: 'Elastiska josta'
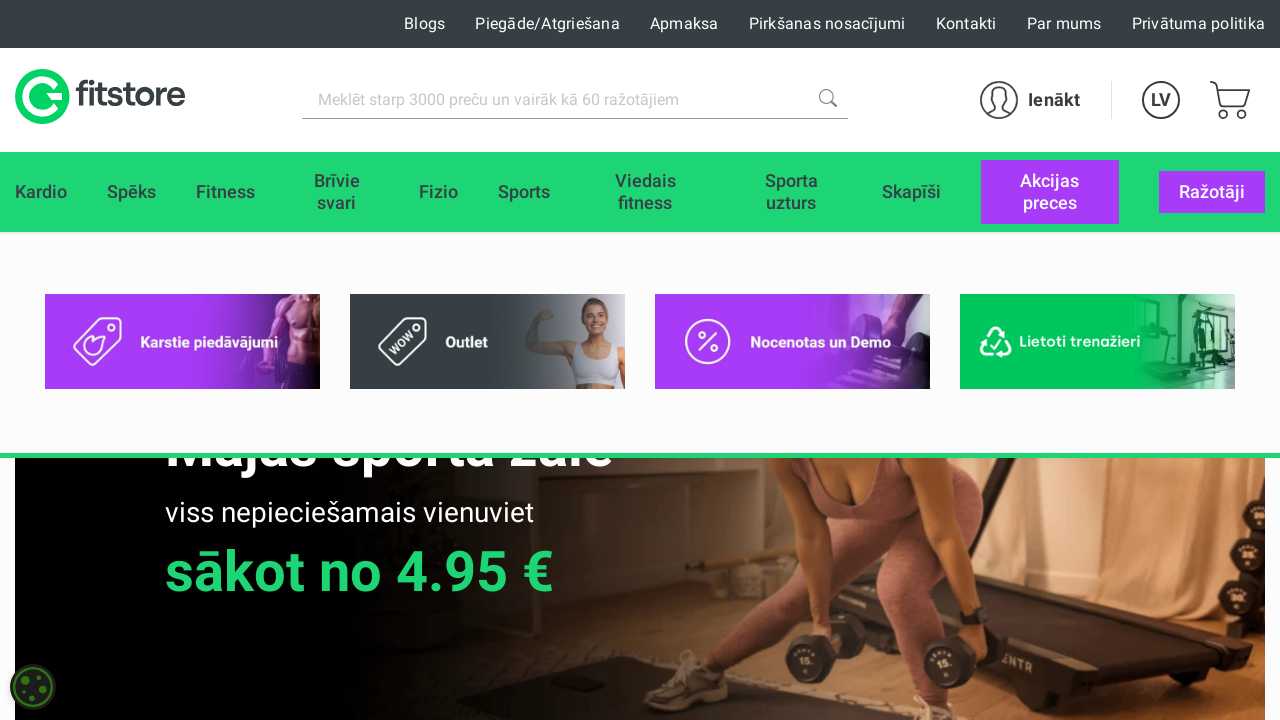

Filled search input with 'Elastiska josta' on input#search_catalog
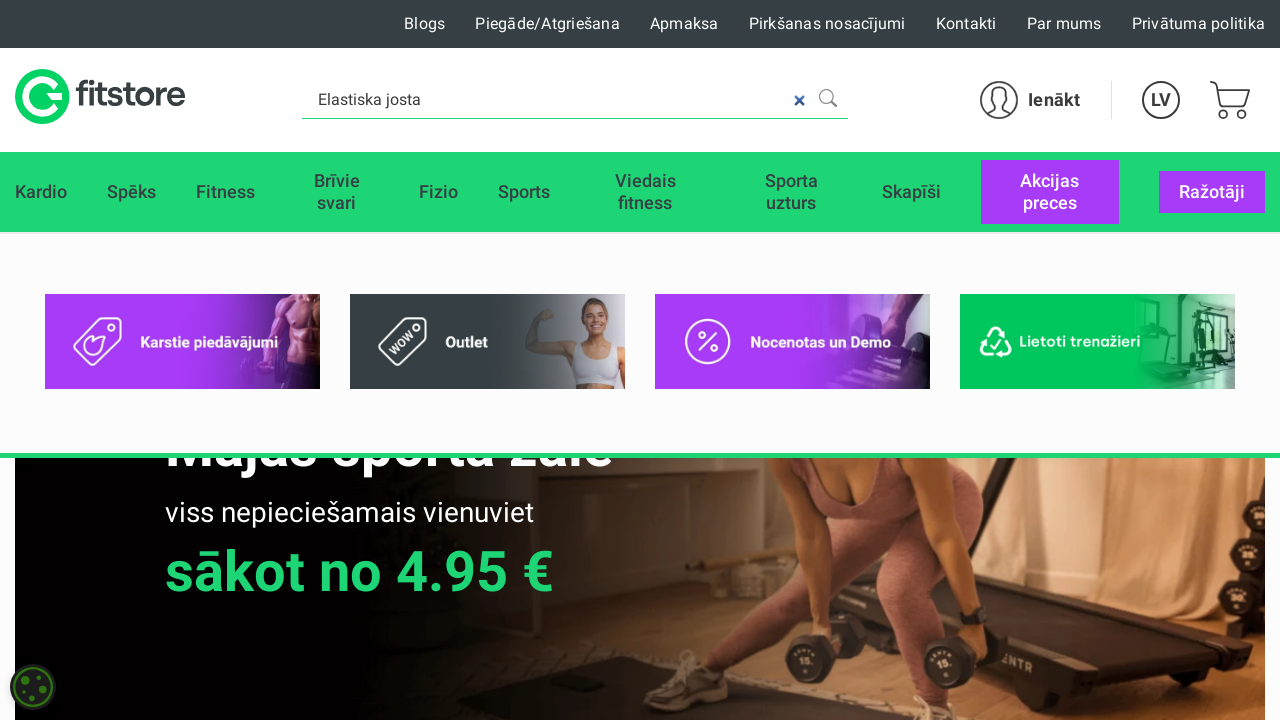

Pressed Enter to submit search on input#search_catalog
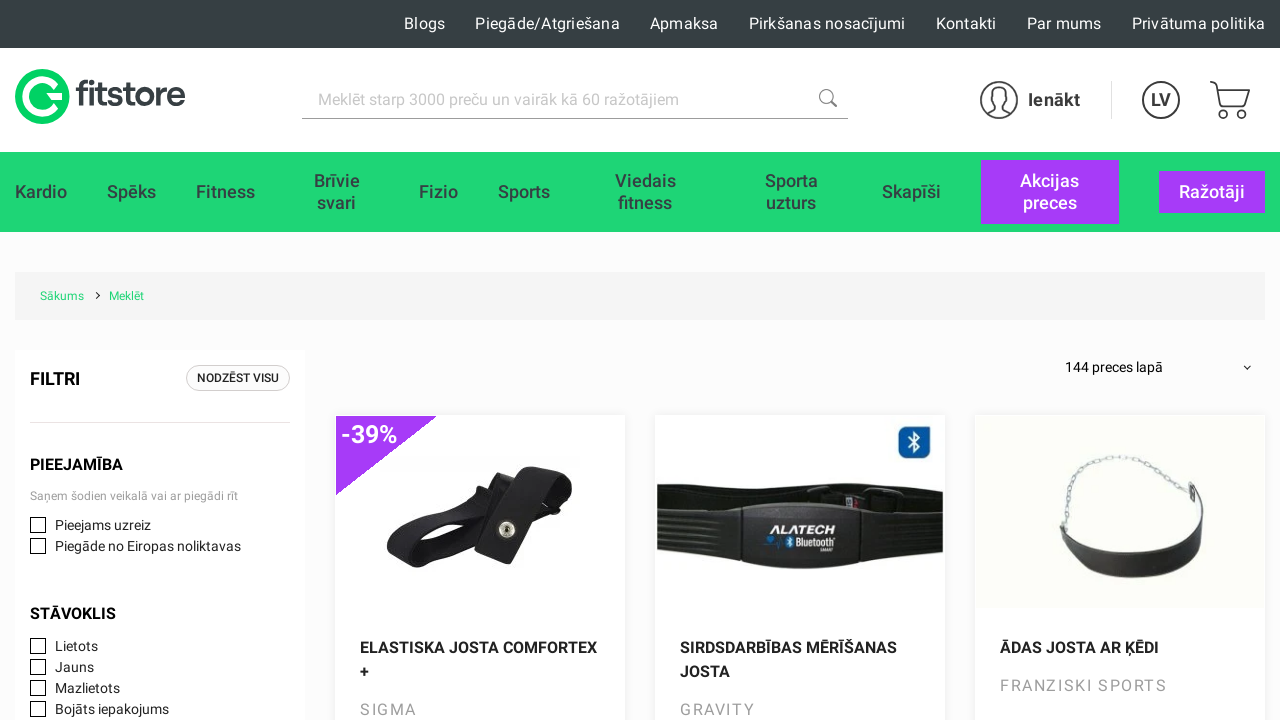

Search results loaded and verified product 'Elastiska josta' is present
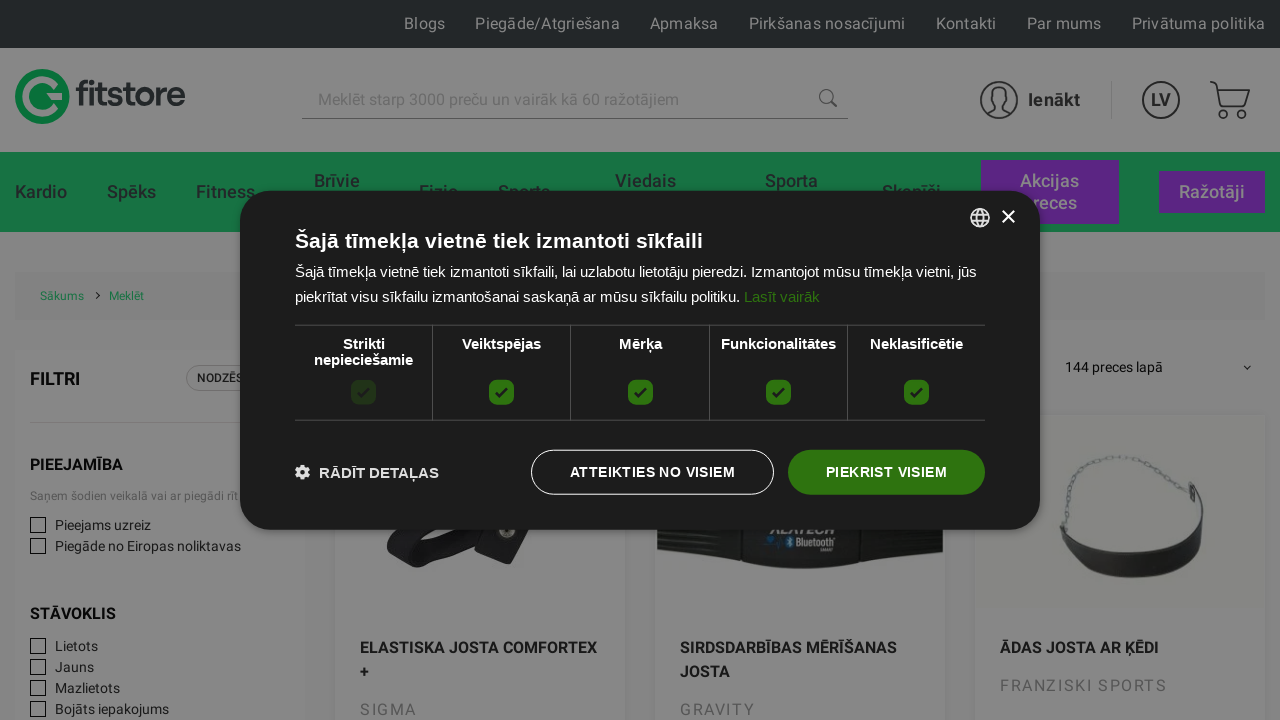

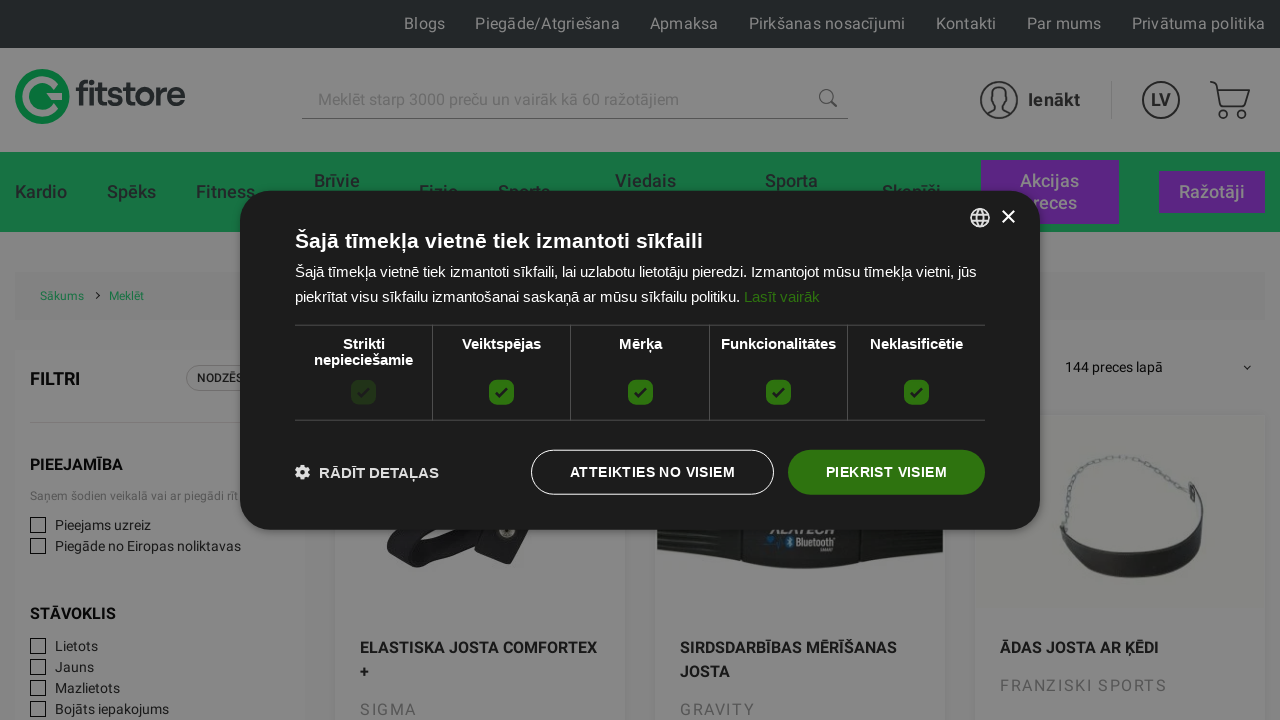